Tests clicking a JavaScript prompt dialog and dismissing it without entering text, then verifies that "null" is displayed in the result.

Starting URL: https://the-internet.herokuapp.com/javascript_alerts

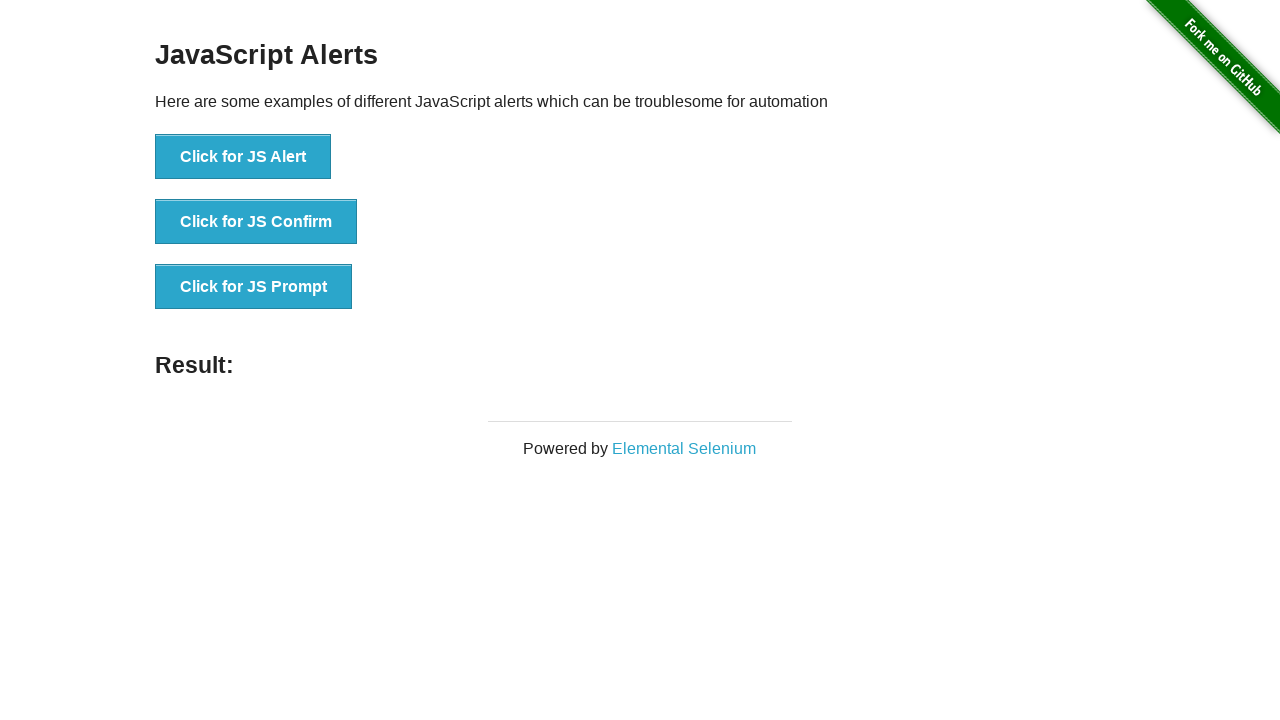

Set up dialog handler to dismiss prompts
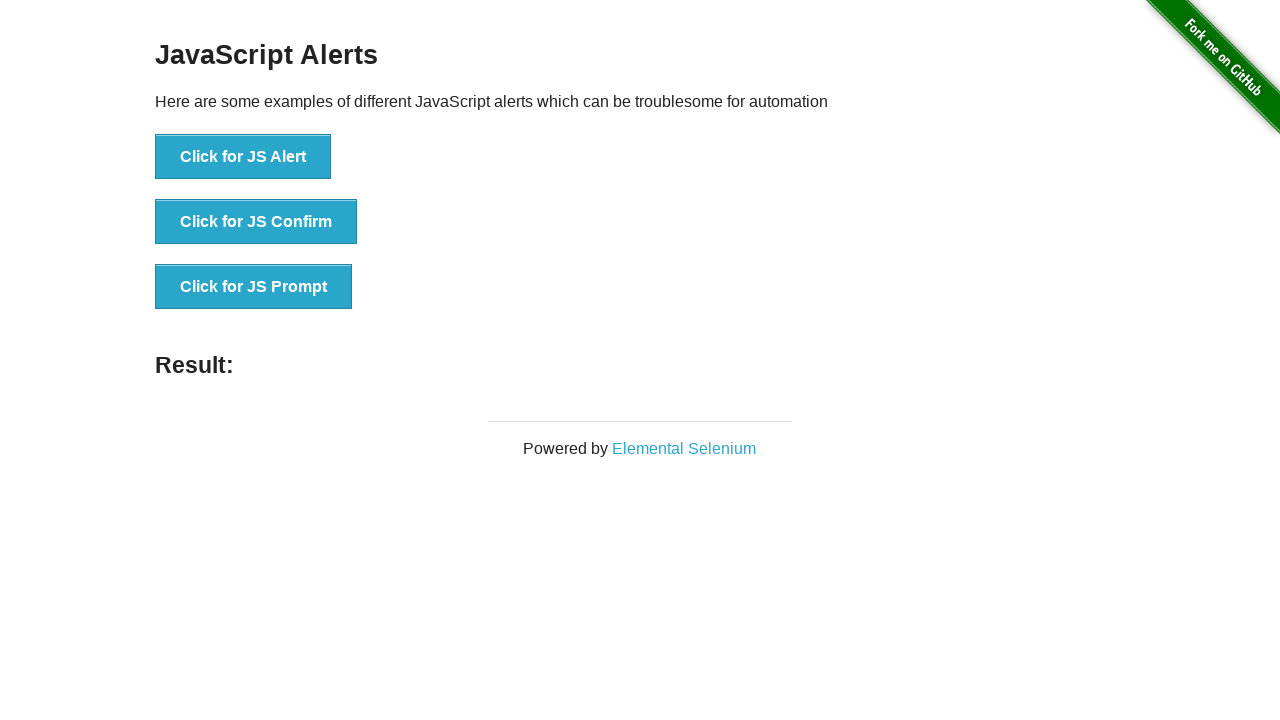

Clicked the JS Prompt button at (254, 287) on xpath=//button[contains(text(), 'Click for JS Prompt')]
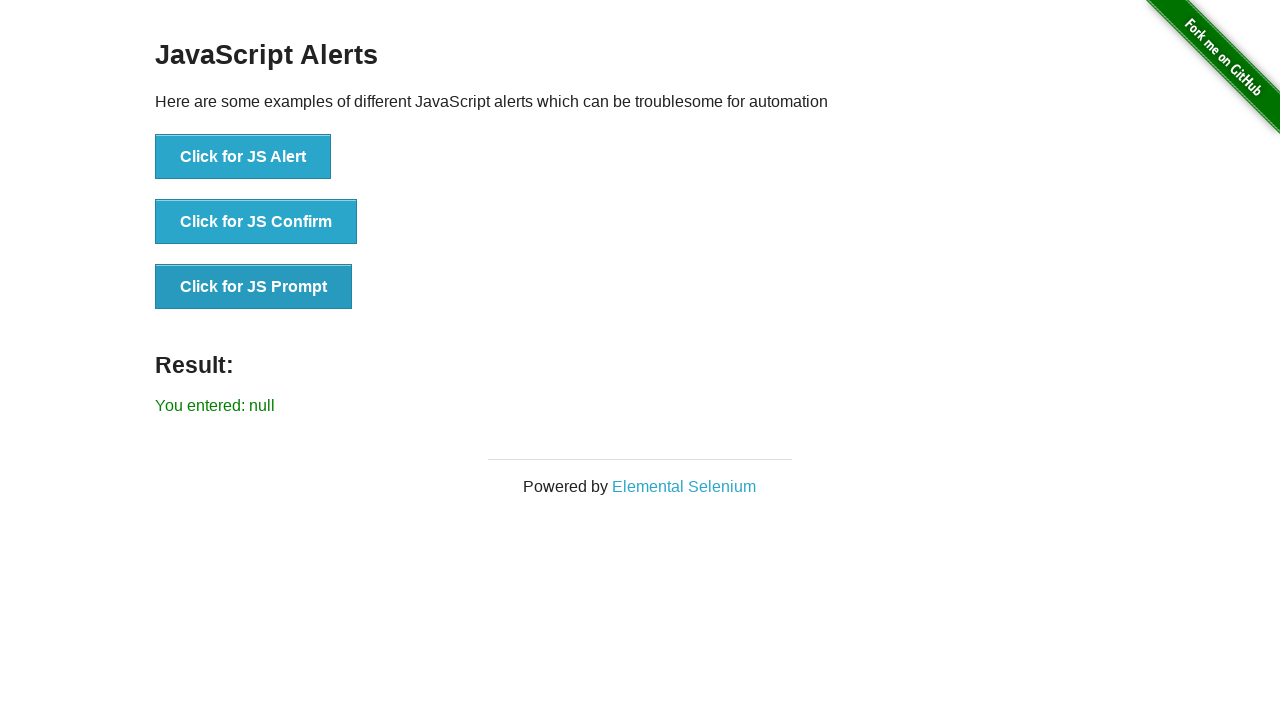

Result element loaded and is visible
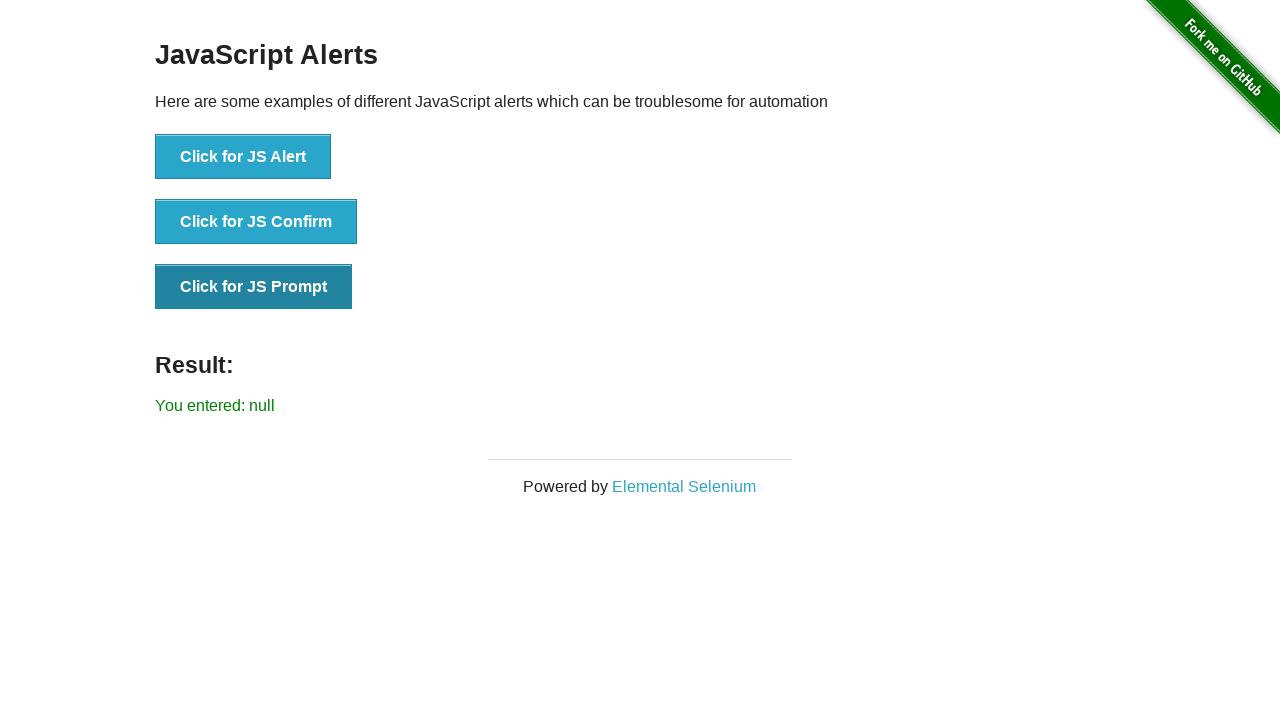

Retrieved result text: You entered: null
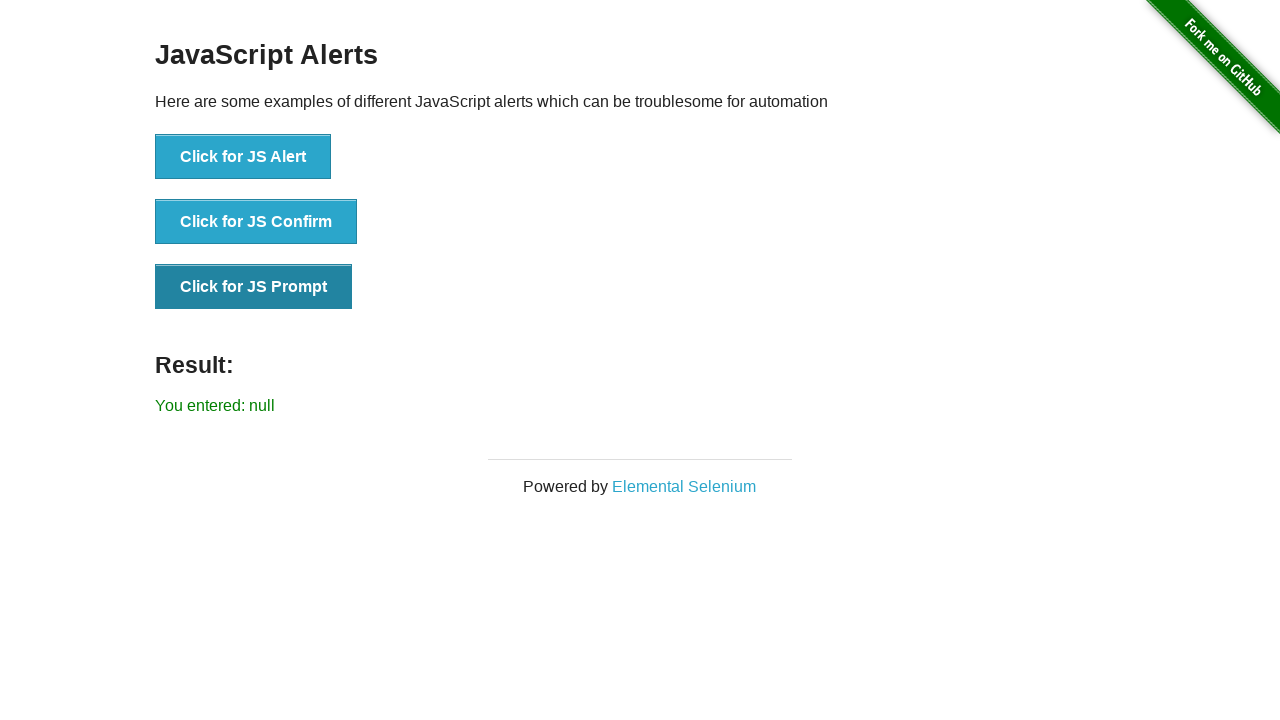

Verified that result contains 'You entered: null'
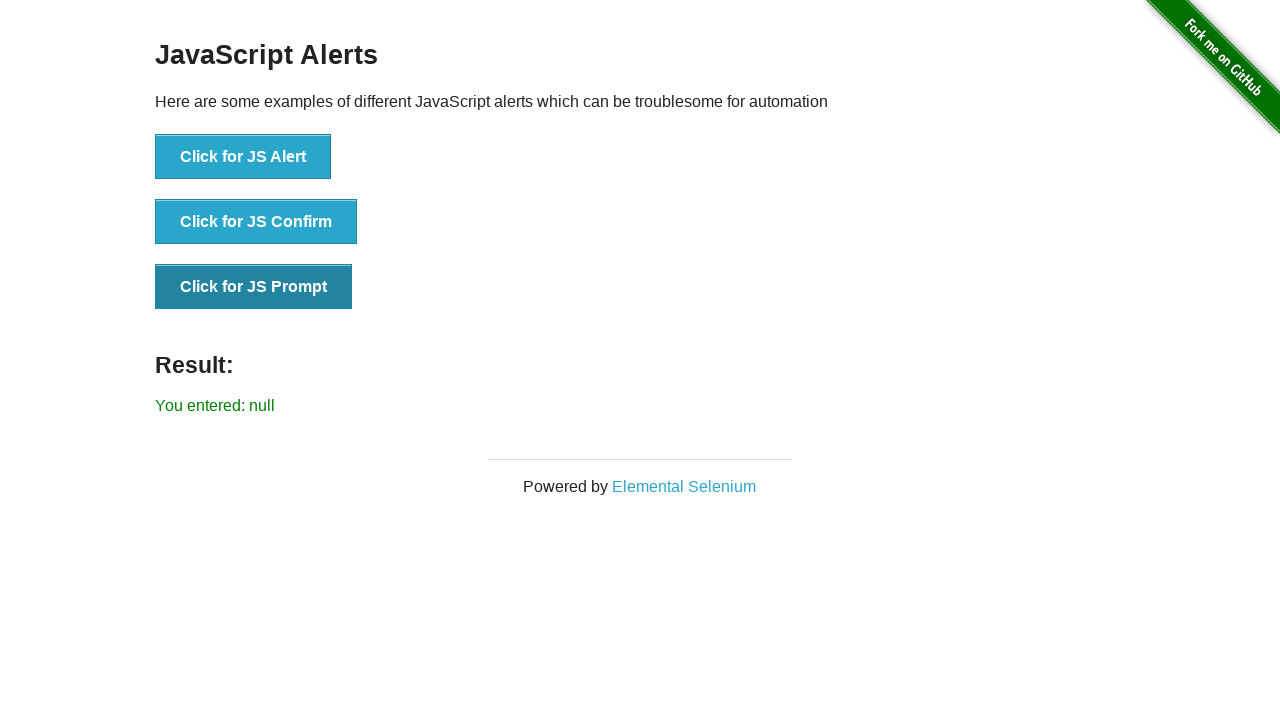

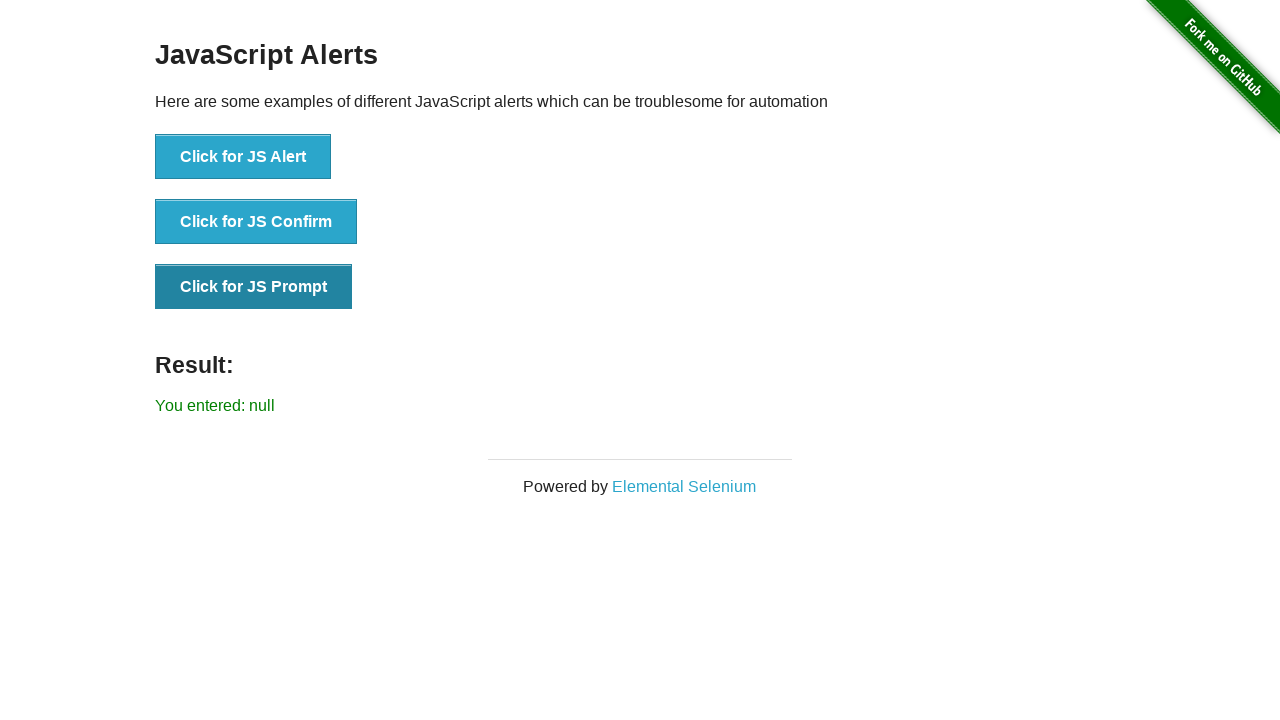